Tests navigation to "Books" category from the catalog page and verifies the page title matches

Starting URL: http://intershop5.skillbox.ru/

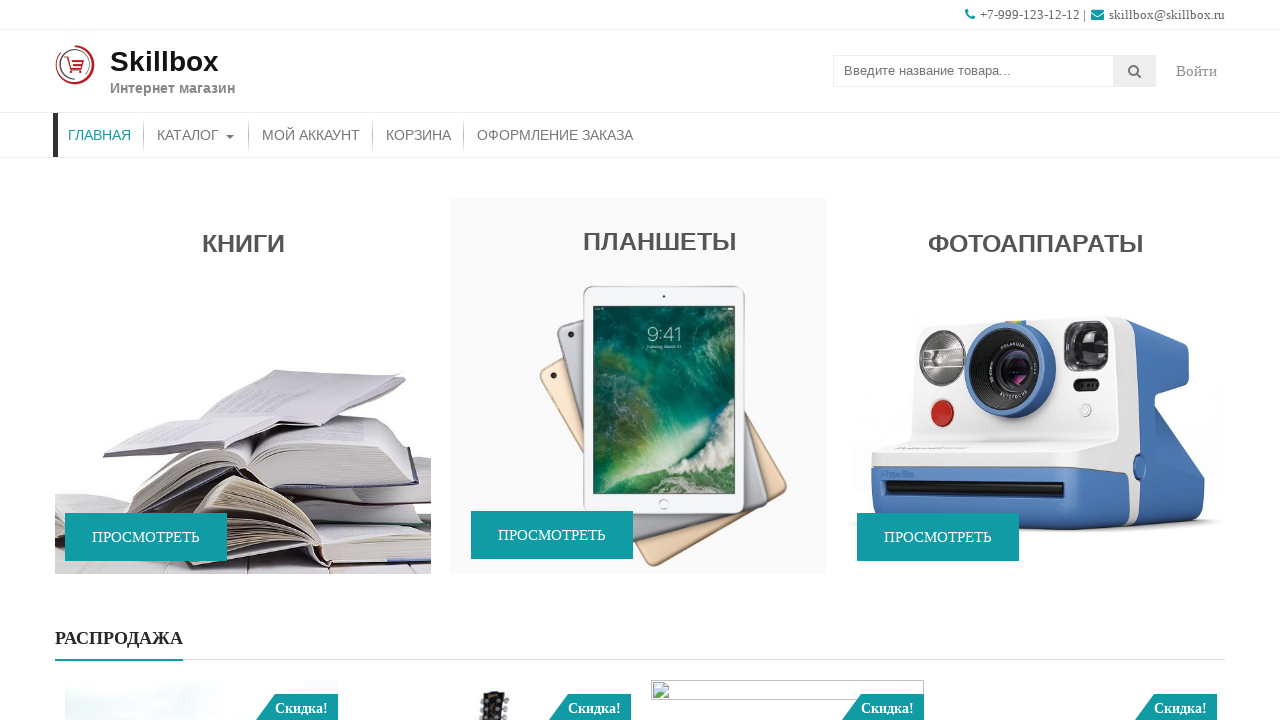

Clicked on Catalog menu item at (196, 135) on xpath=//*[contains(@class, 'store-menu')]//*[.='Каталог']
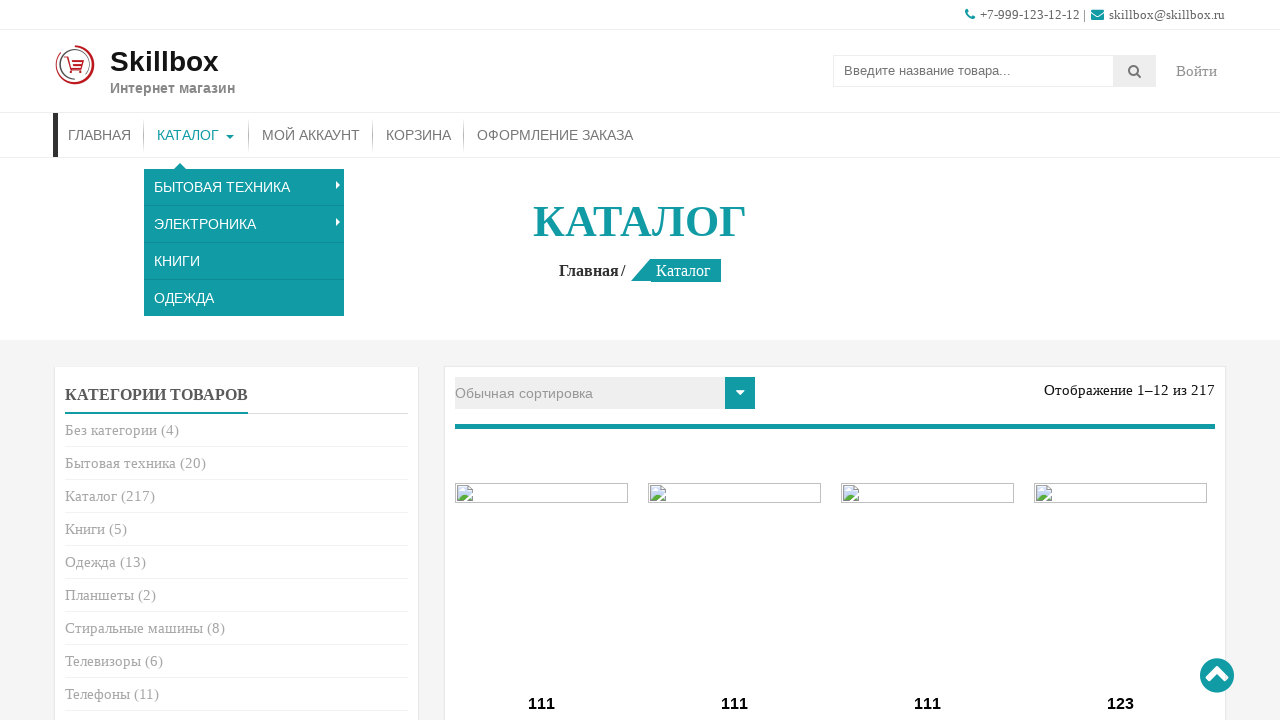

Clicked on Books category link at (85, 529) on xpath=//*[contains(@class, 'cat-item')]/*[.= 'Книги']
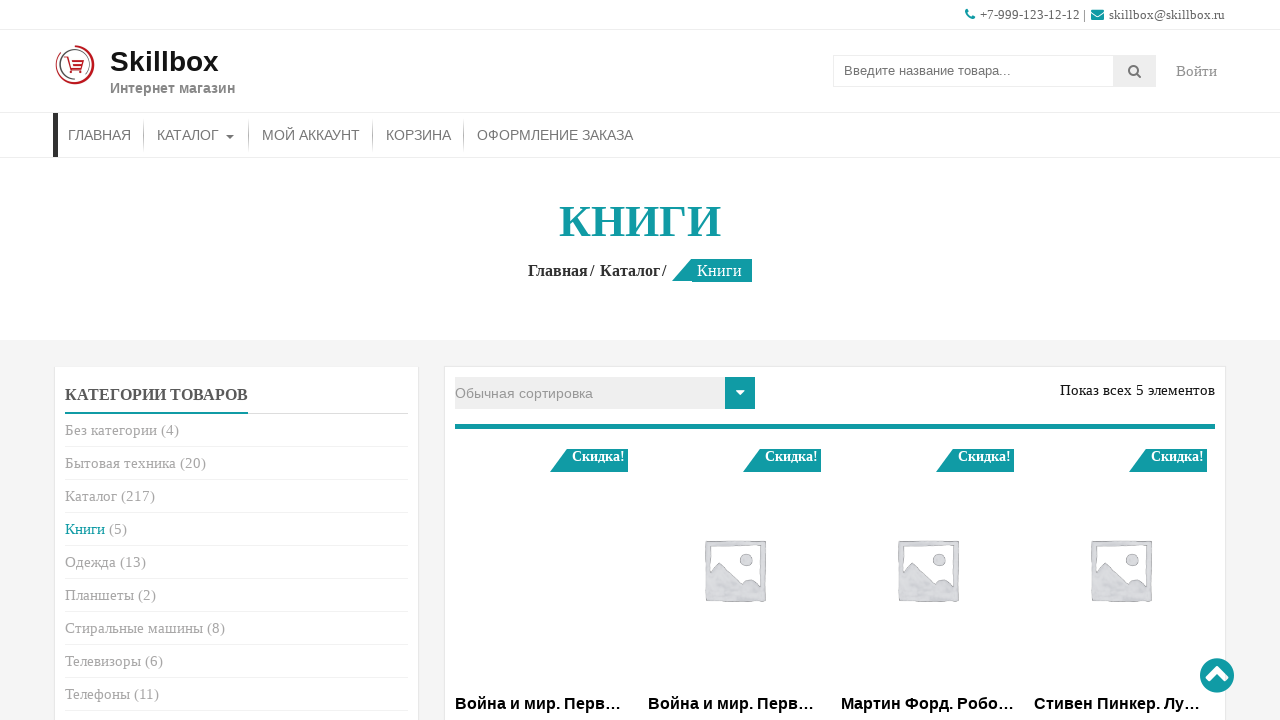

Books category page loaded successfully
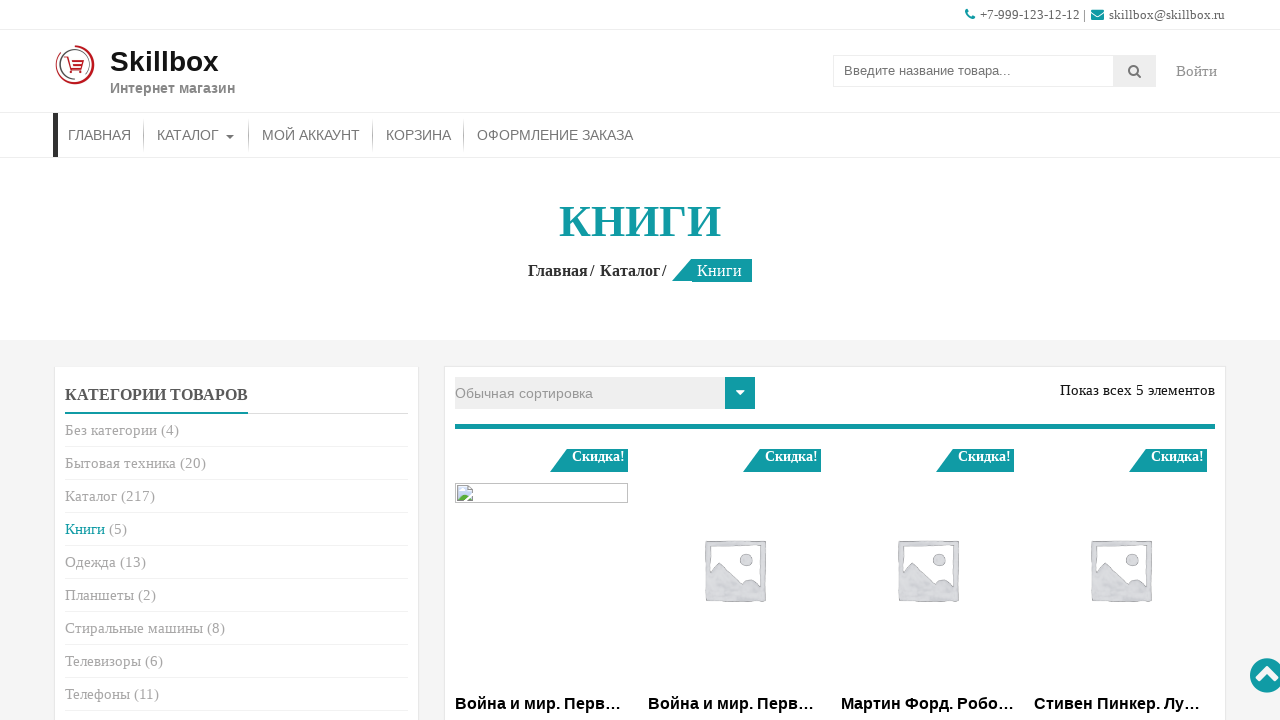

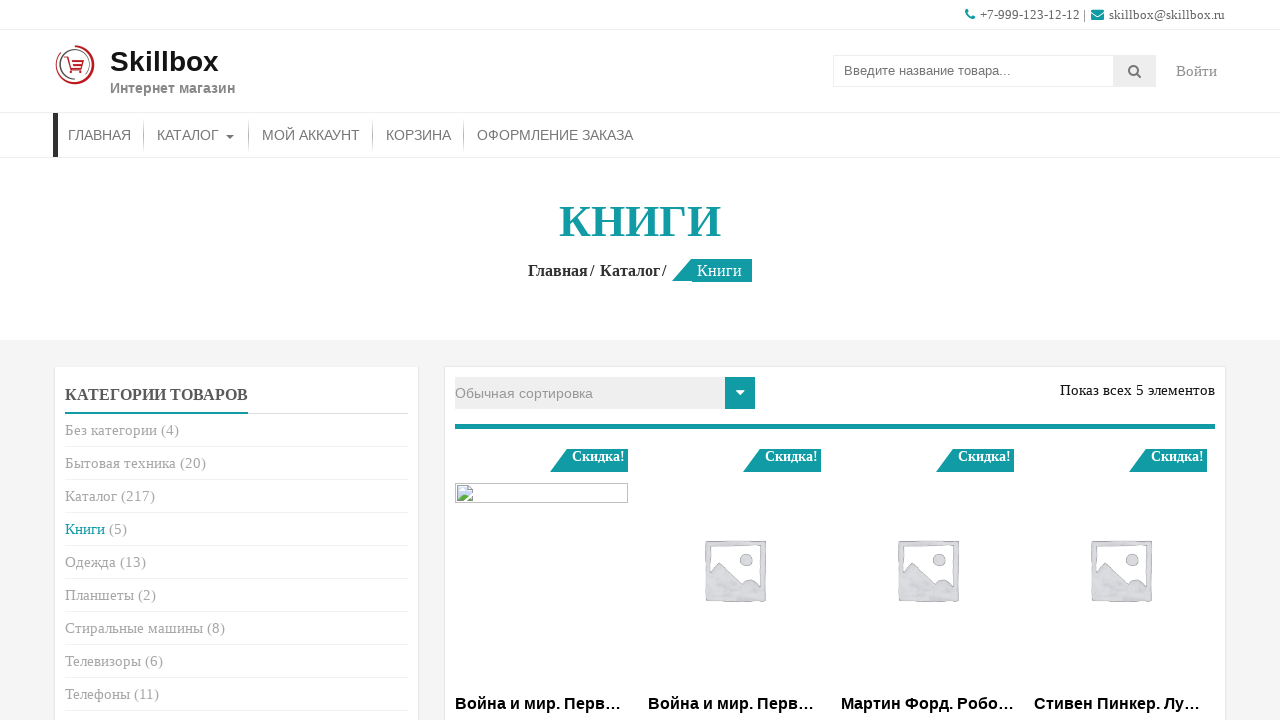